Tests checkbox interaction by finding all checkboxes on a basic controls demo page and clicking every alternate checkbox (even-indexed ones)

Starting URL: https://www.hyrtutorials.com/p/basic-controls.html

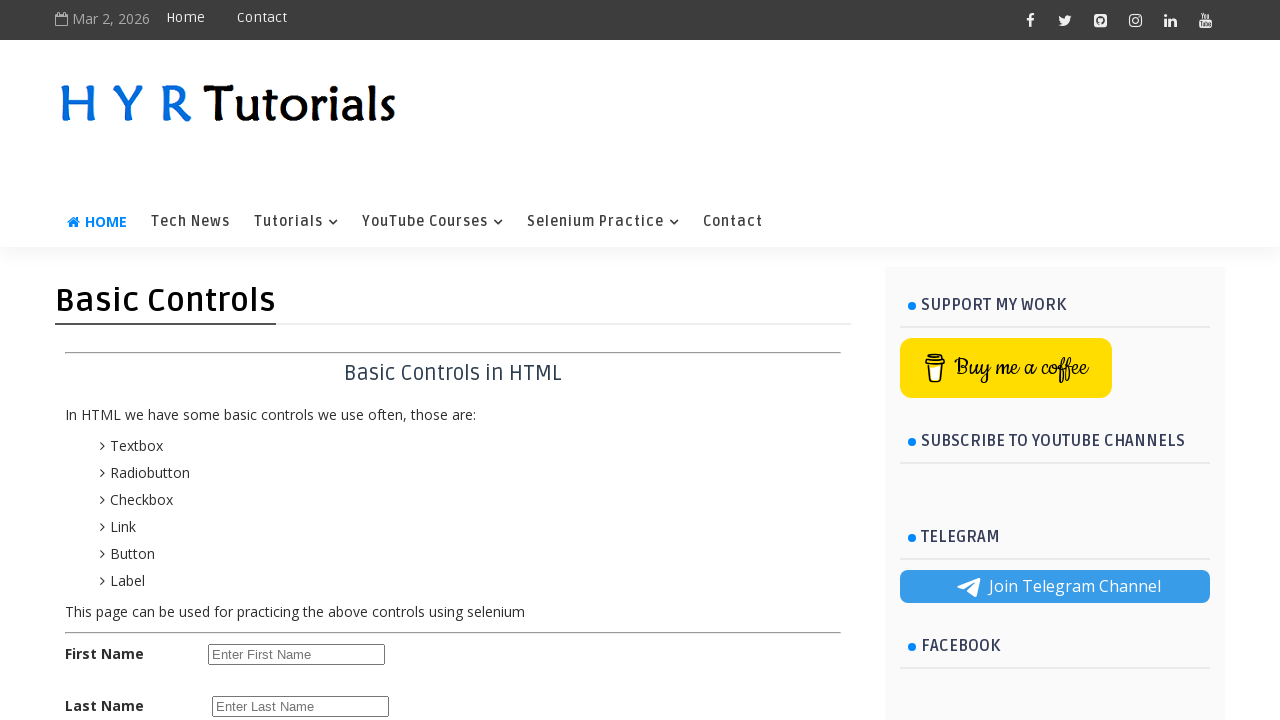

Set viewport size to 1000x1000
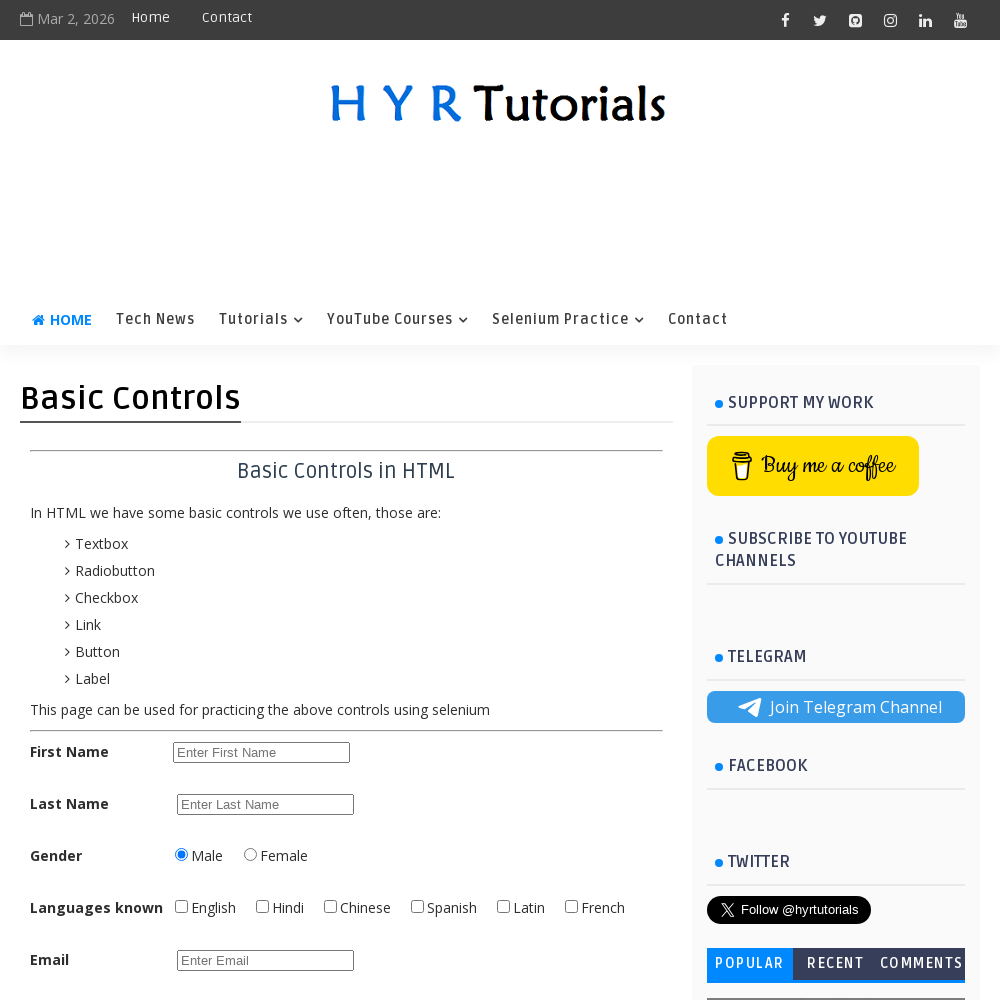

Waited for checkboxes to be available on the page
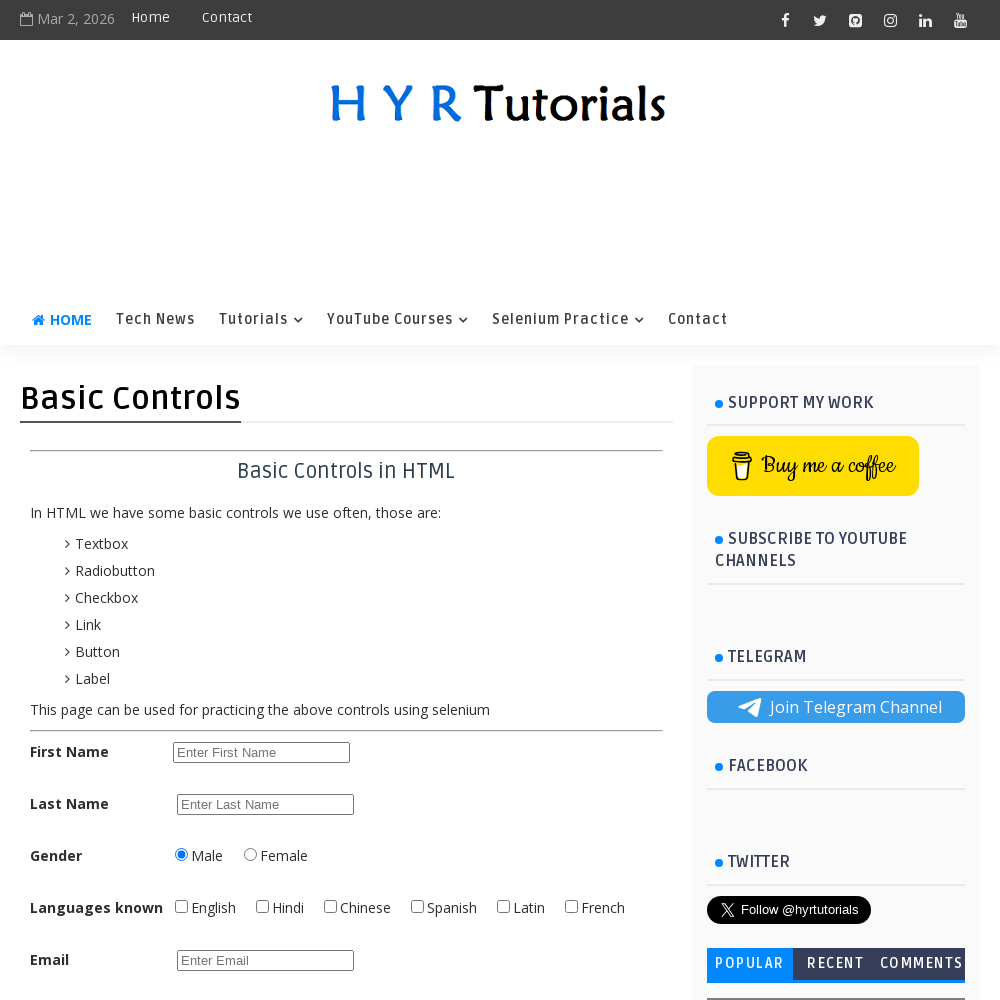

Located all checkboxes on the page
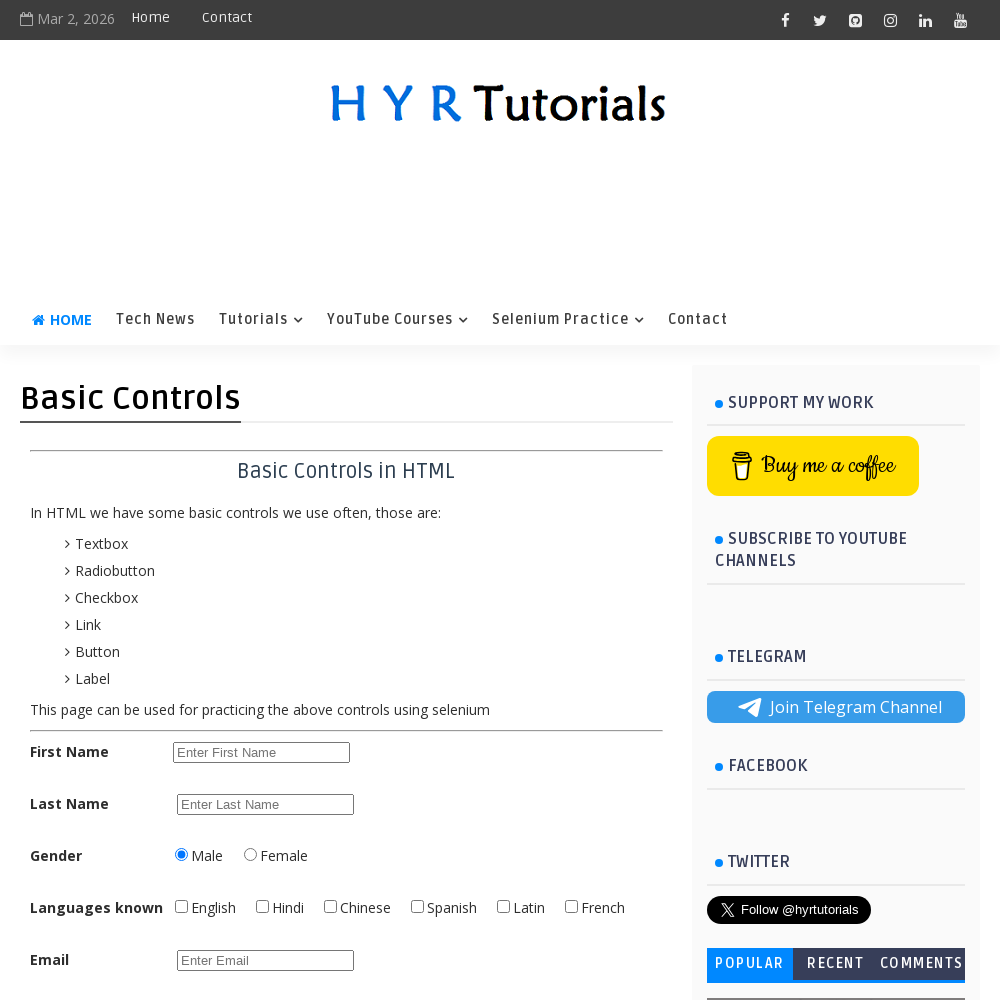

Found 6 total checkboxes
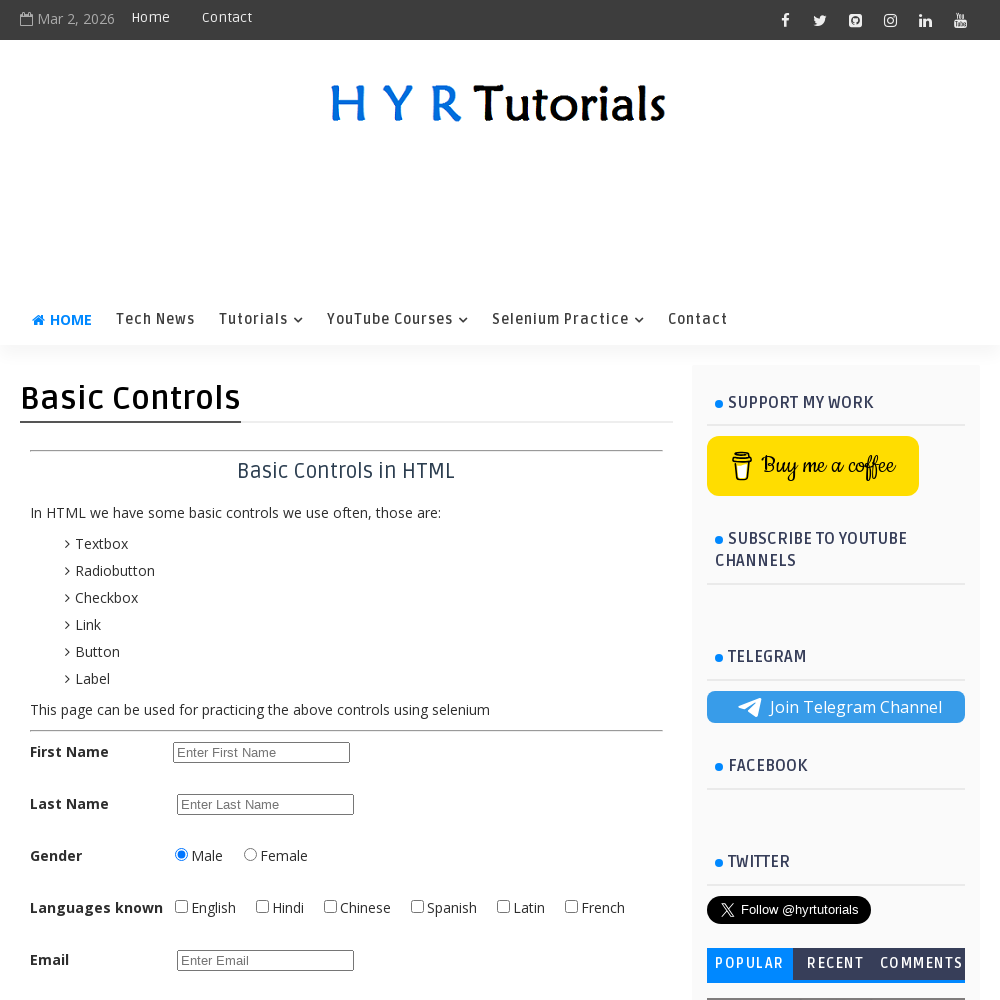

Clicked alternate checkbox at index 0 at (182, 906) on input[type='checkbox'] >> nth=0
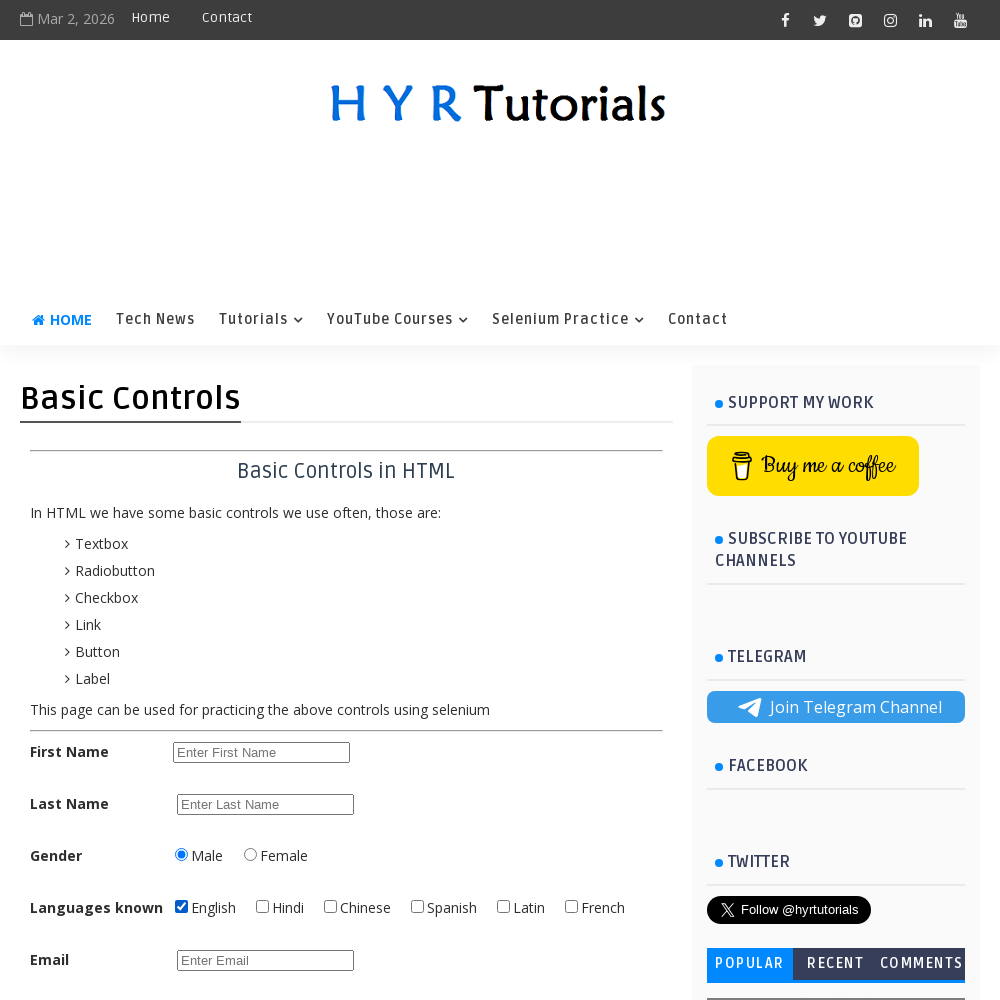

Clicked alternate checkbox at index 2 at (330, 906) on input[type='checkbox'] >> nth=2
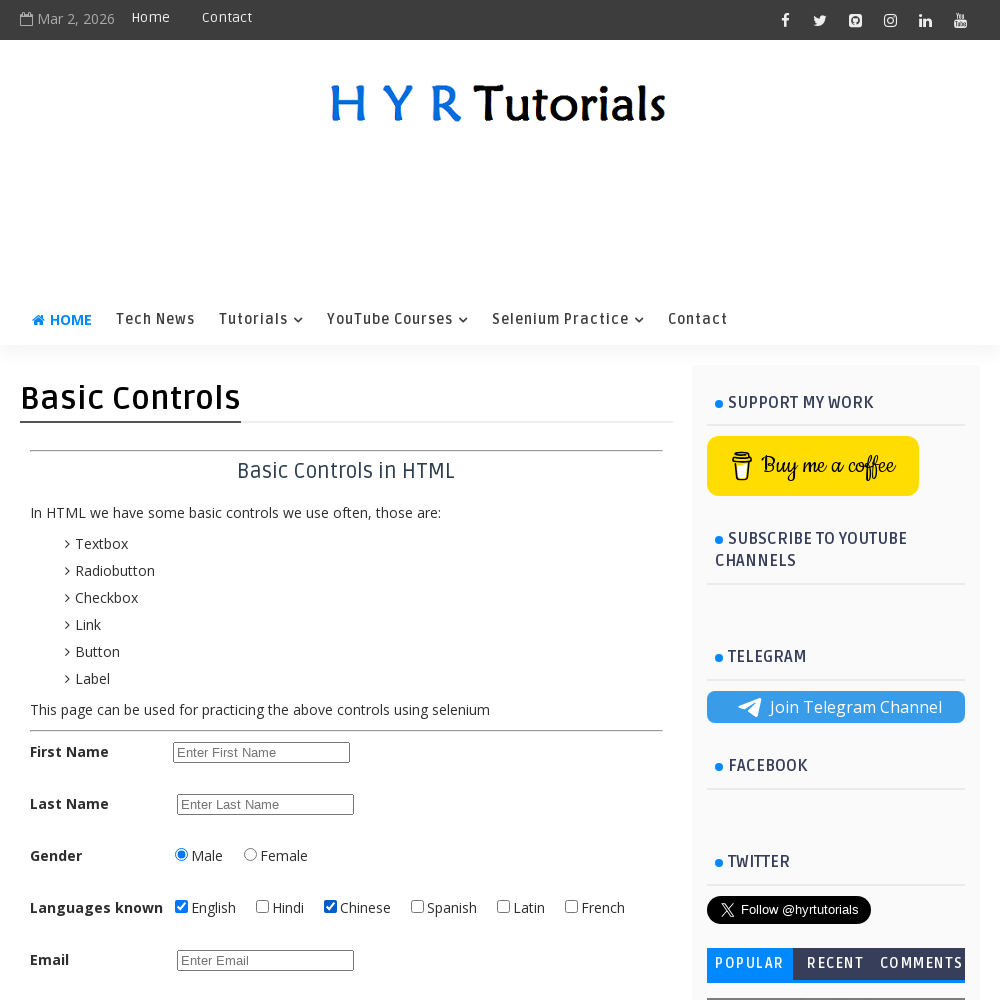

Clicked alternate checkbox at index 4 at (504, 906) on input[type='checkbox'] >> nth=4
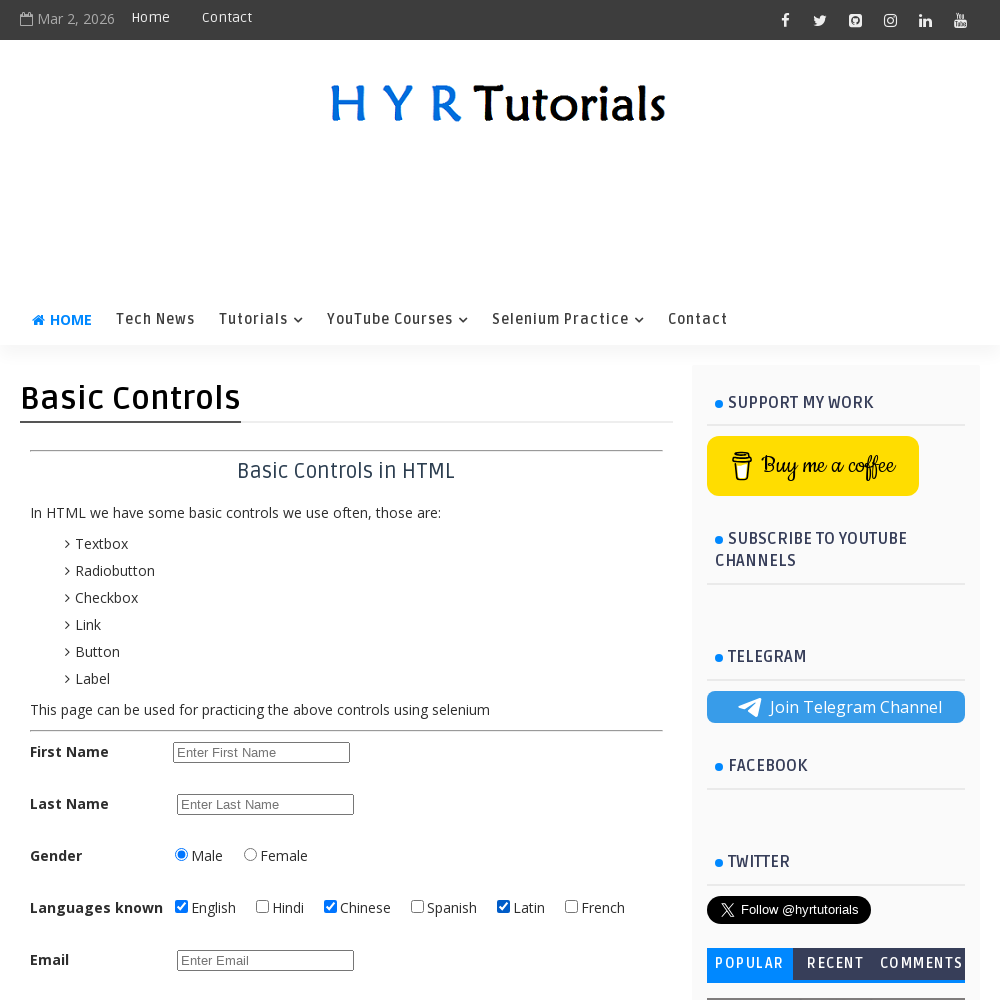

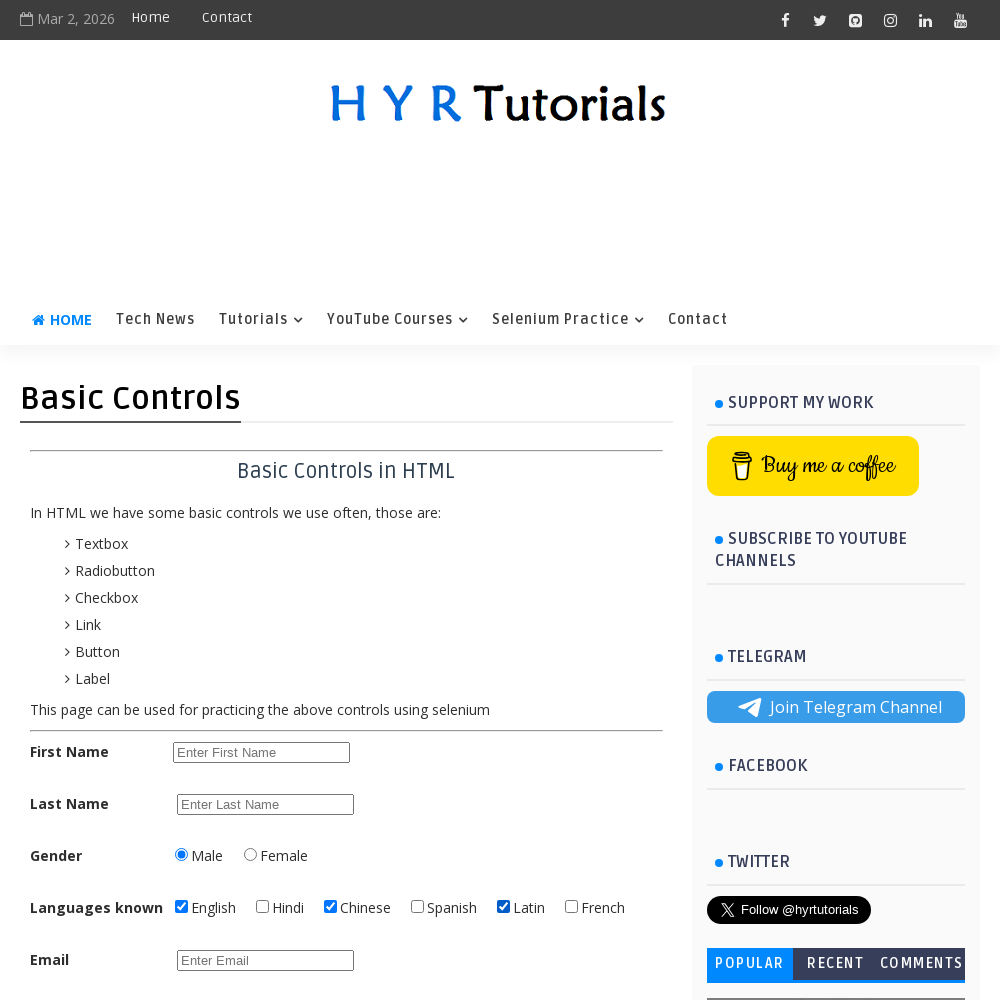